Simple navigation test that opens the TechPro Education website homepage

Starting URL: https://www.techproeducation.com/

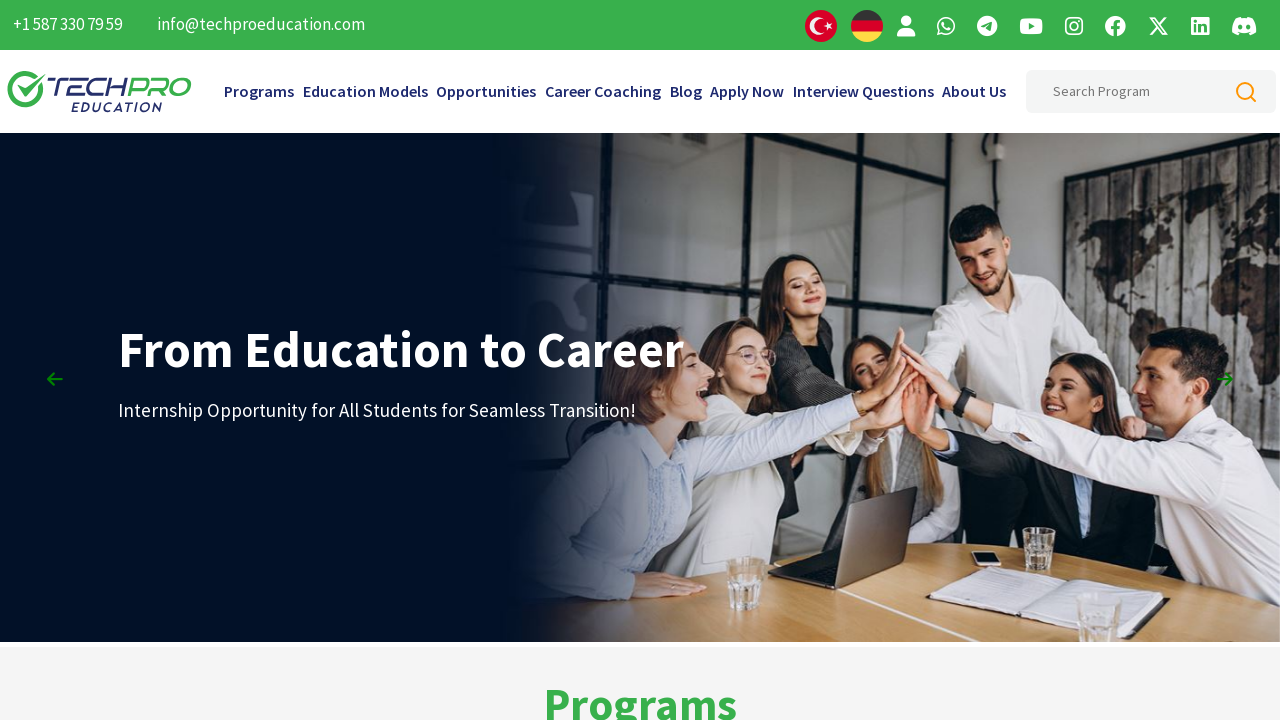

TechPro Education homepage loaded successfully
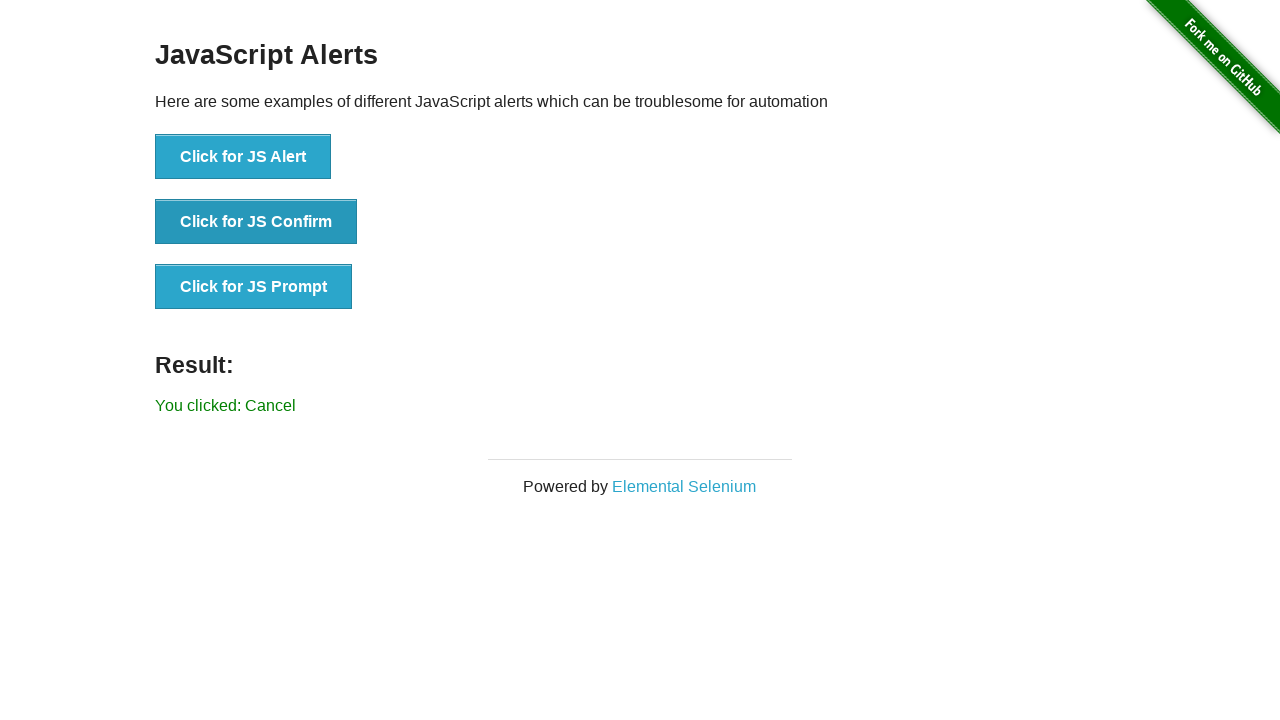

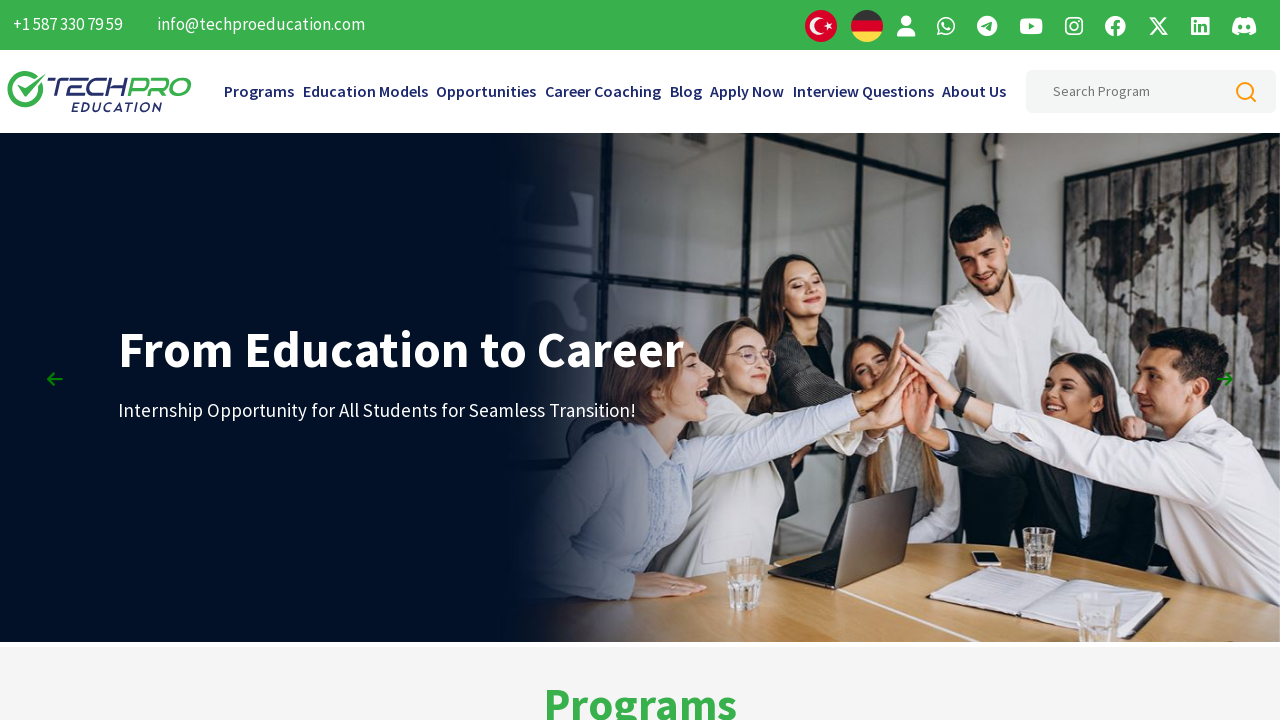